Tests deleting an item from the shopping cart by navigating to cart page and clicking delete link

Starting URL: https://www.demoblaze.com/

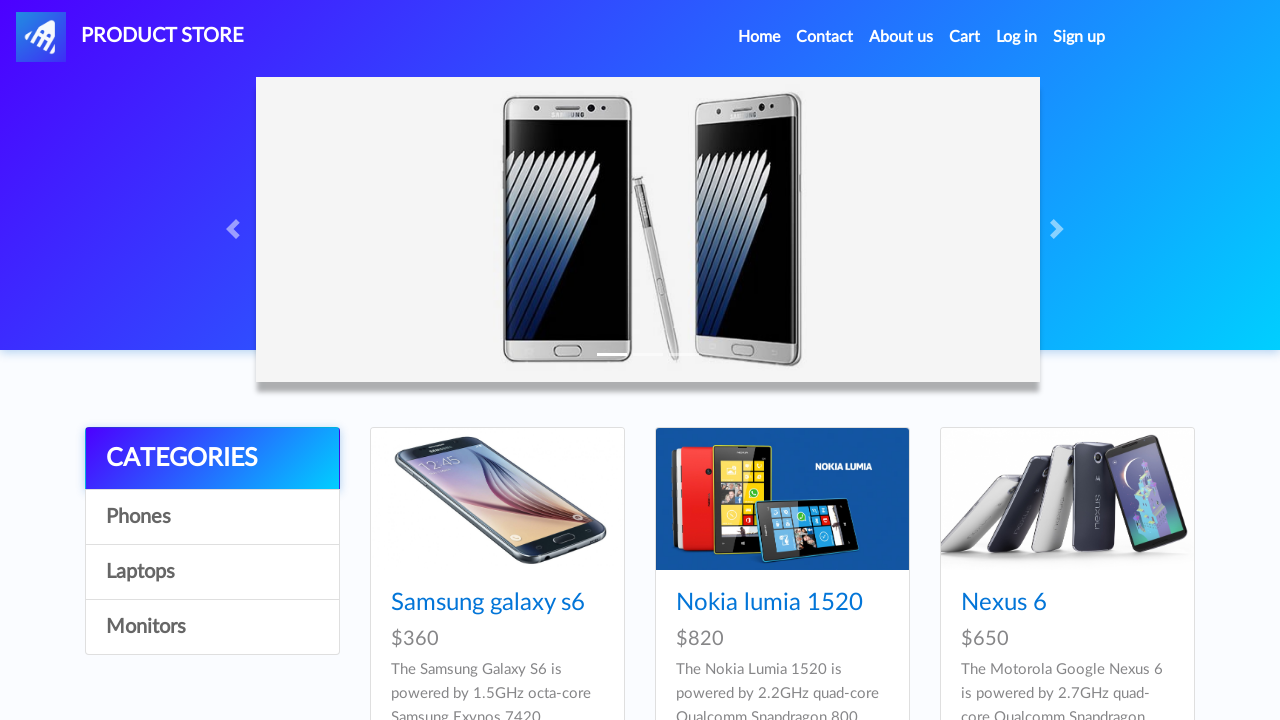

Clicked on Laptops category at (212, 572) on a:text('Laptops')
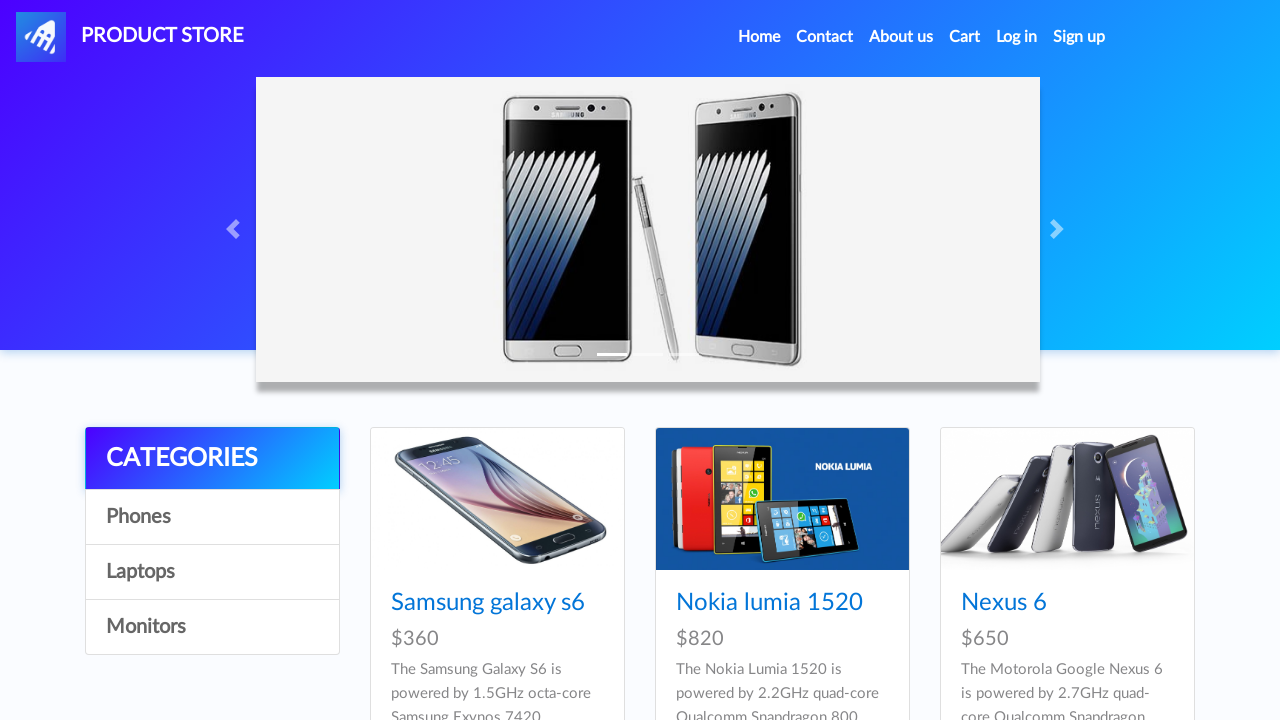

Waited 1 second for page to load
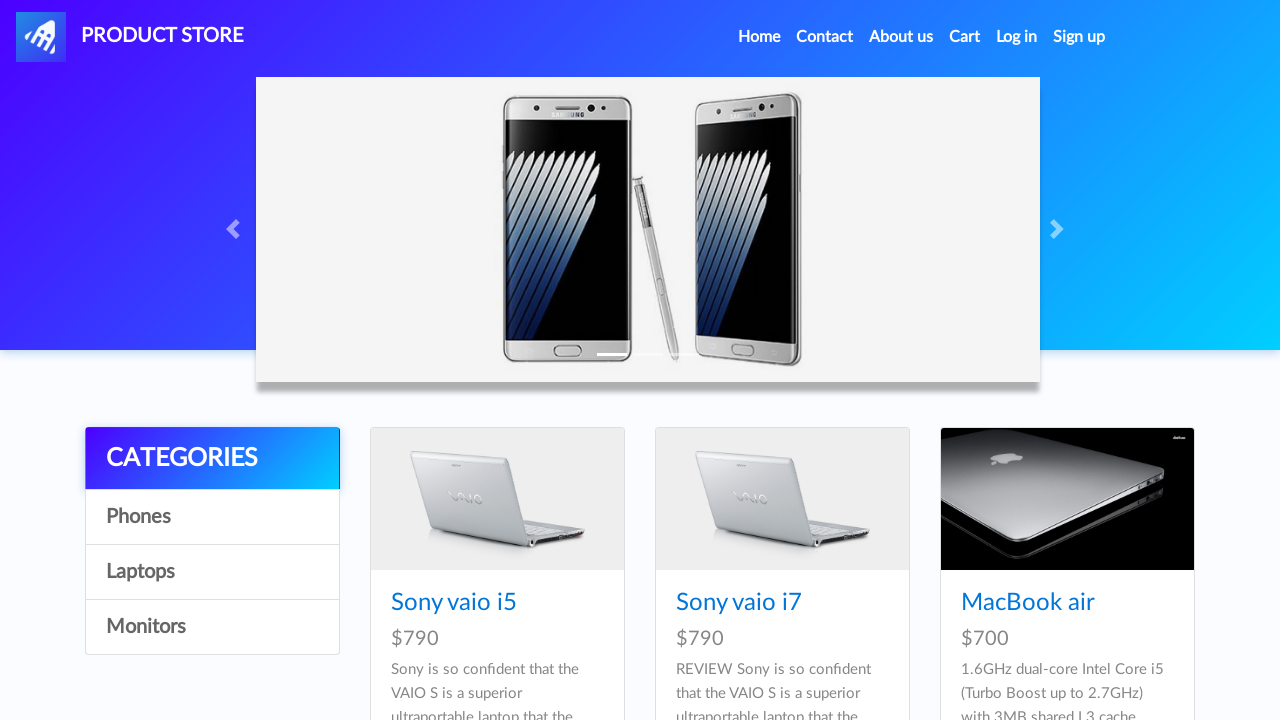

Clicked on Sony vaio i5 product at (454, 603) on a:text('Sony vaio i5')
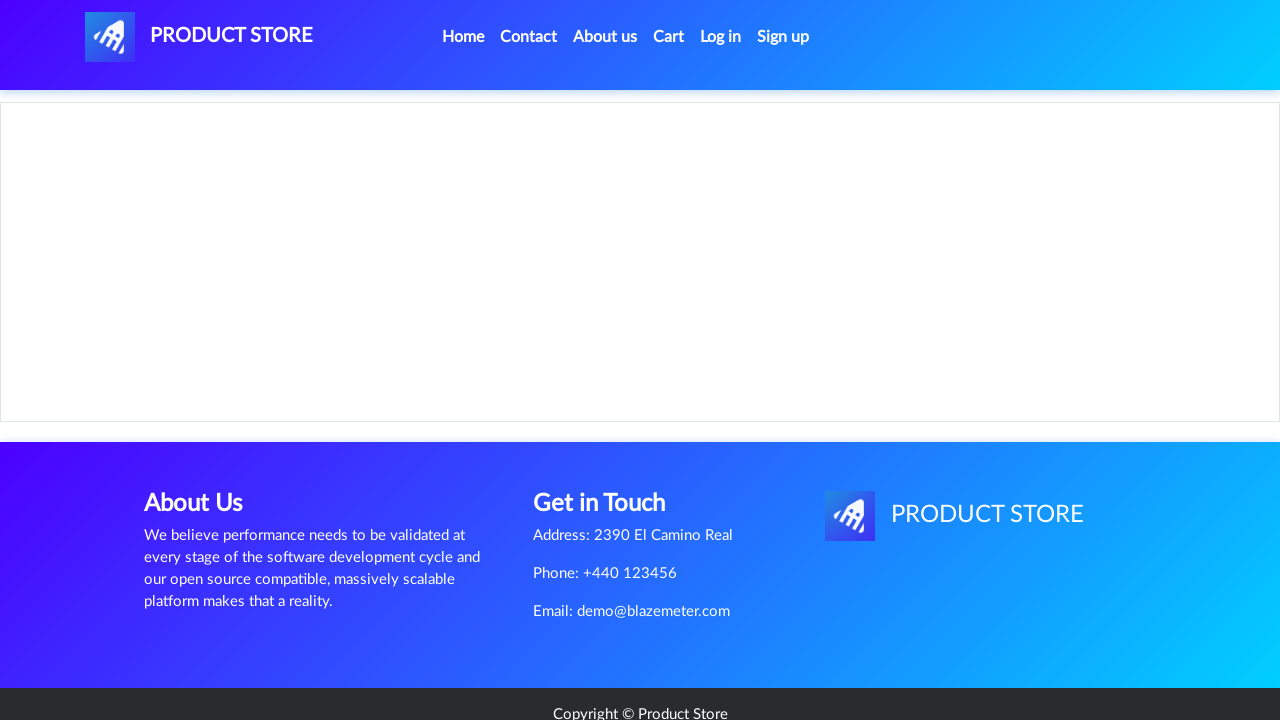

Add to cart button appeared
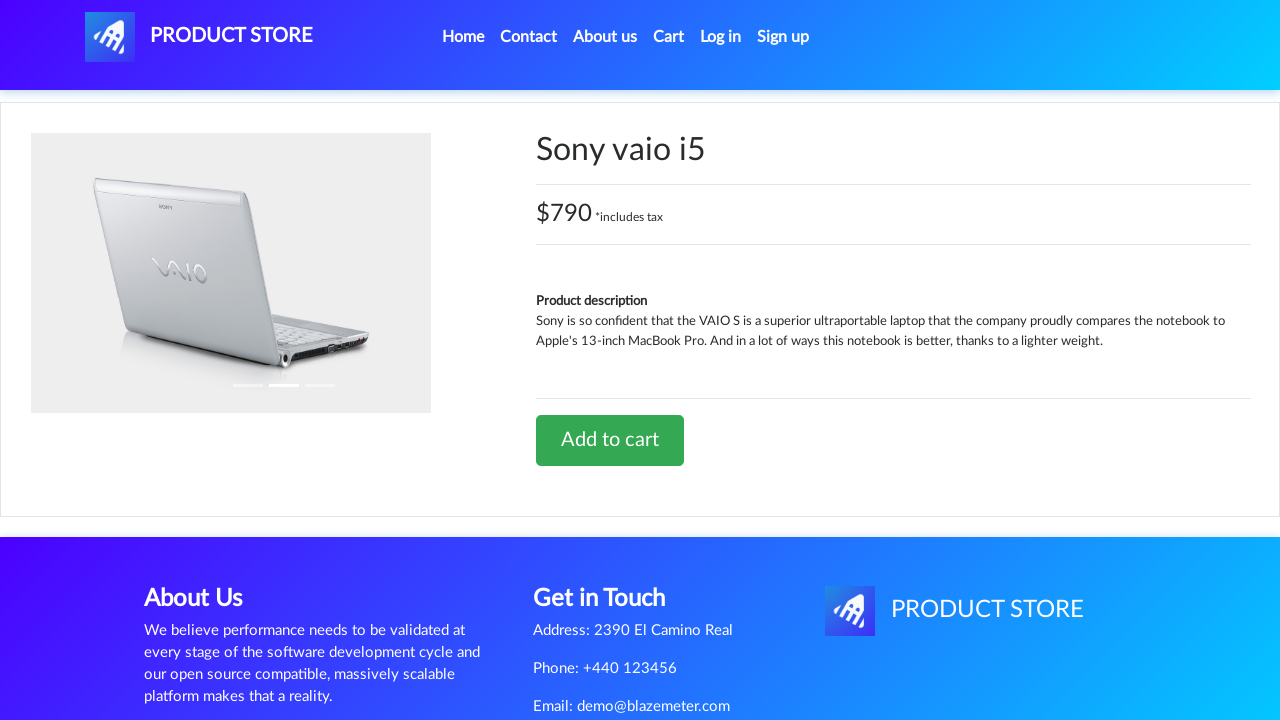

Clicked Add to cart button at (610, 440) on a:text('Add to cart')
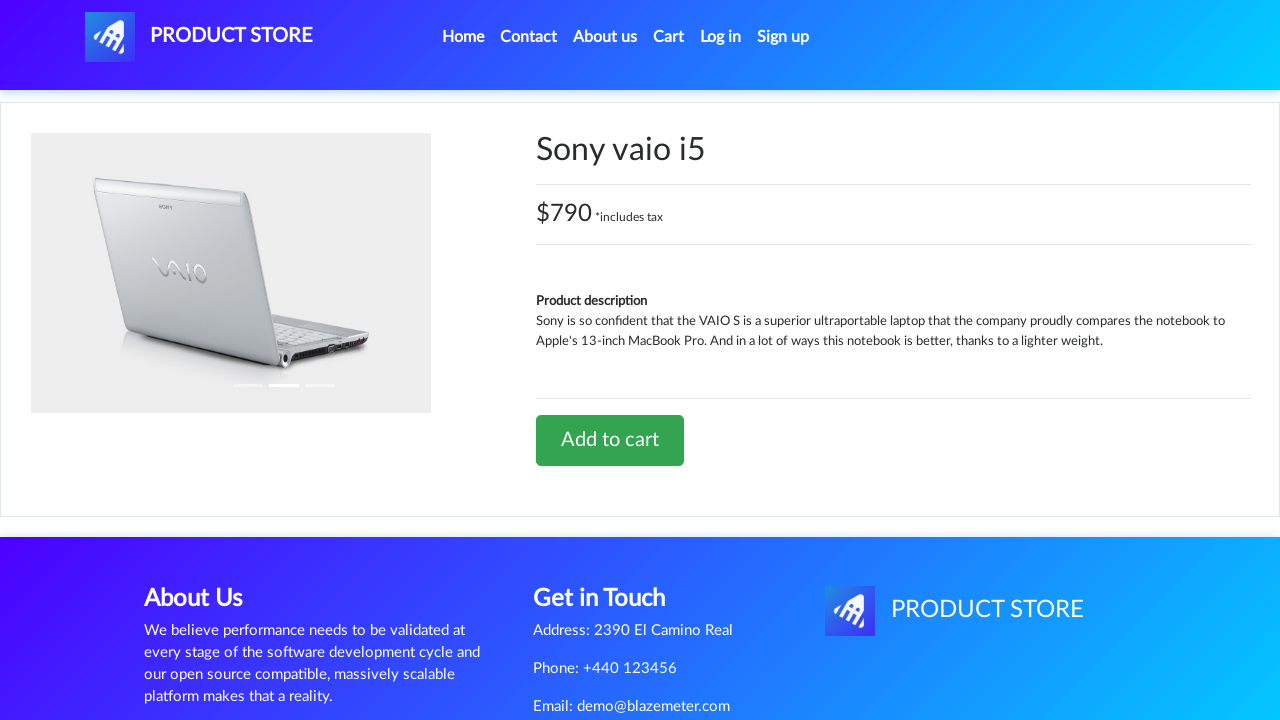

Waited 2 seconds for alert to appear and dismiss
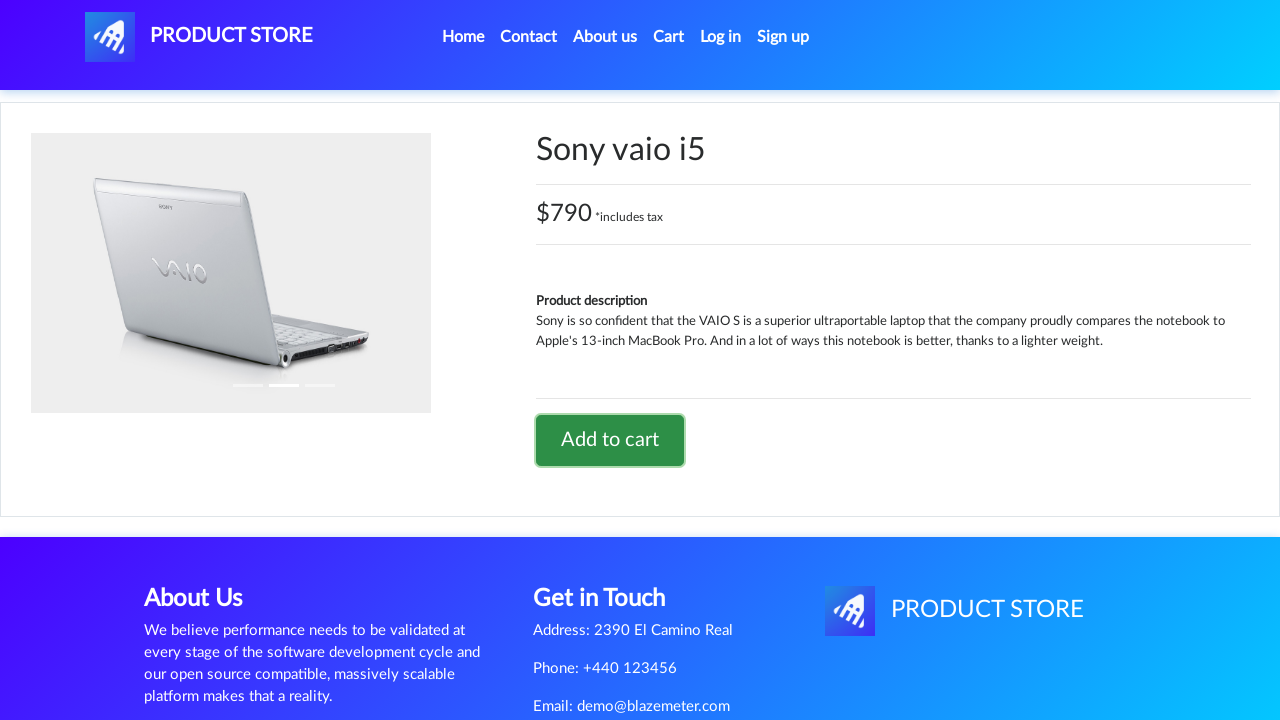

Clicked on cart link to navigate to cart page at (669, 37) on a#cartur
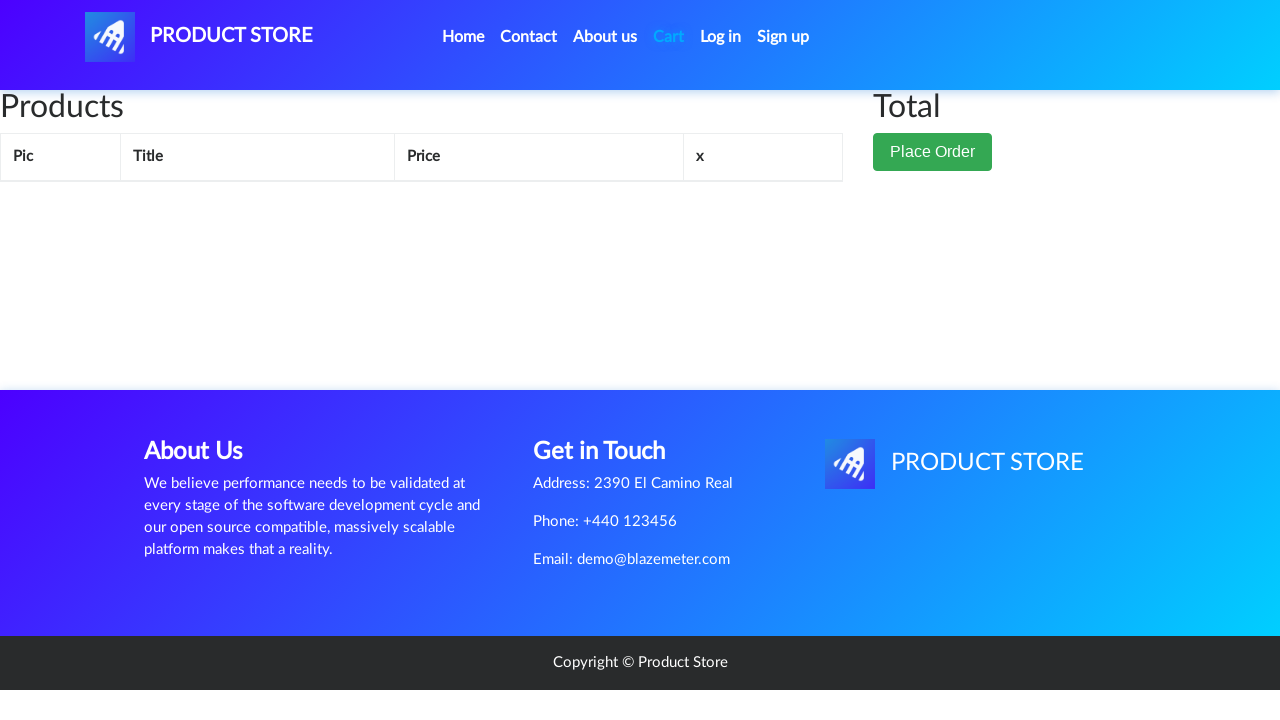

Delete button loaded in cart
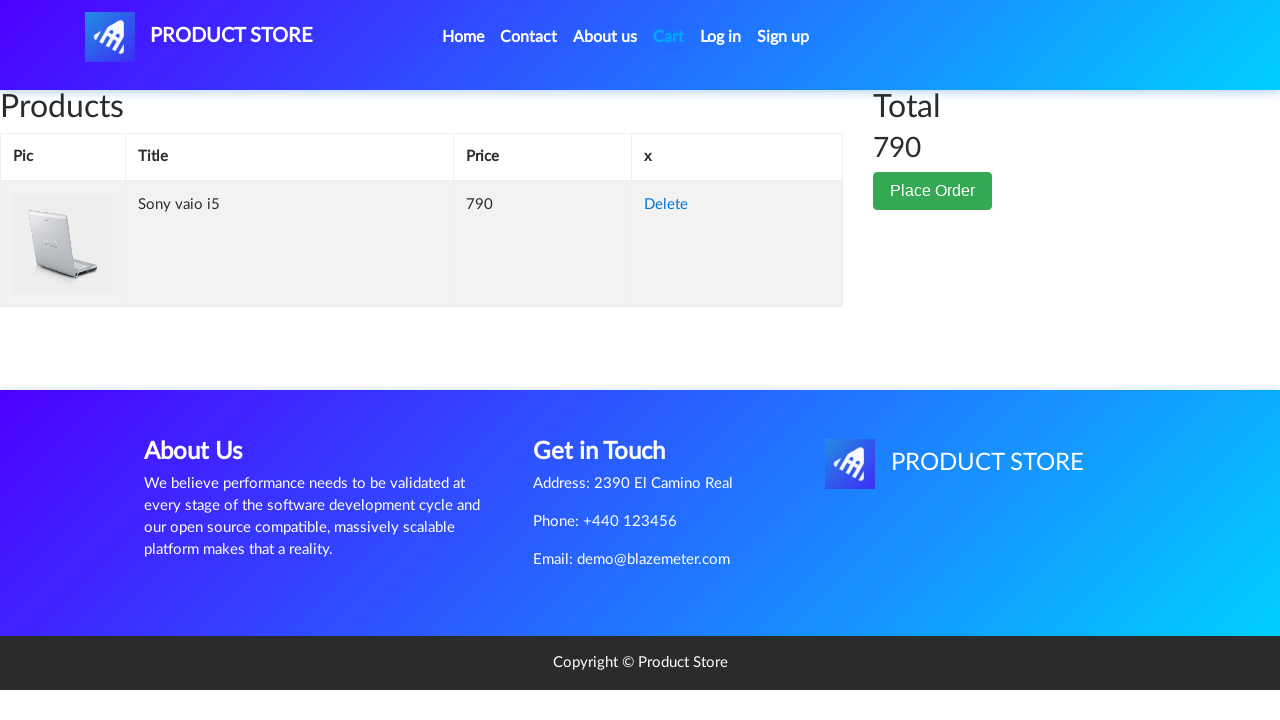

Clicked Delete button to remove item from cart at (666, 205) on td a:text('Delete')
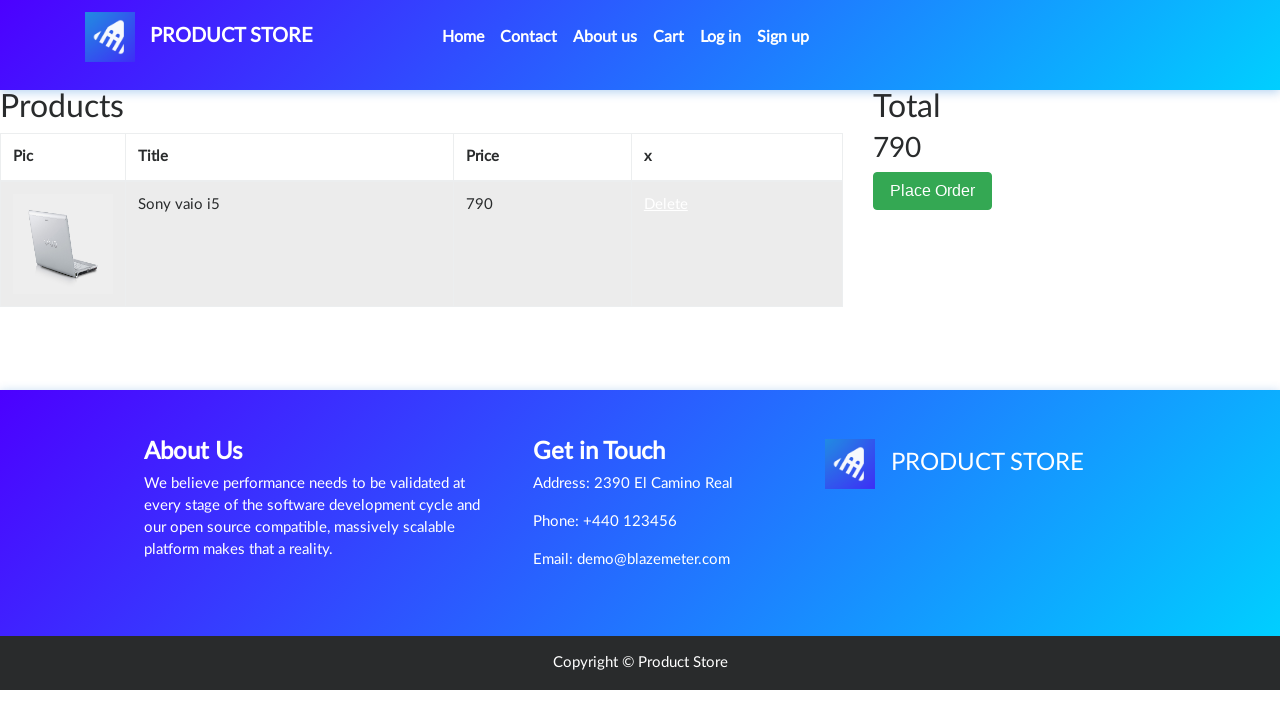

Waited 2 seconds for item deletion to complete
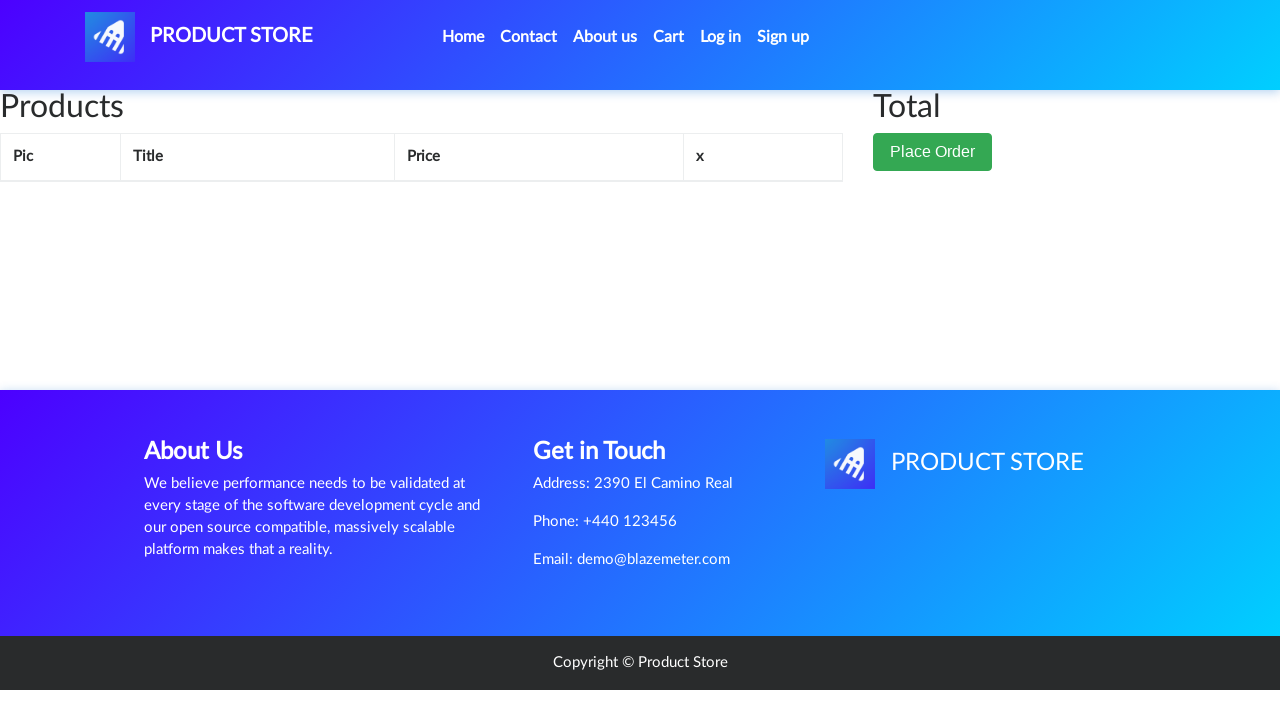

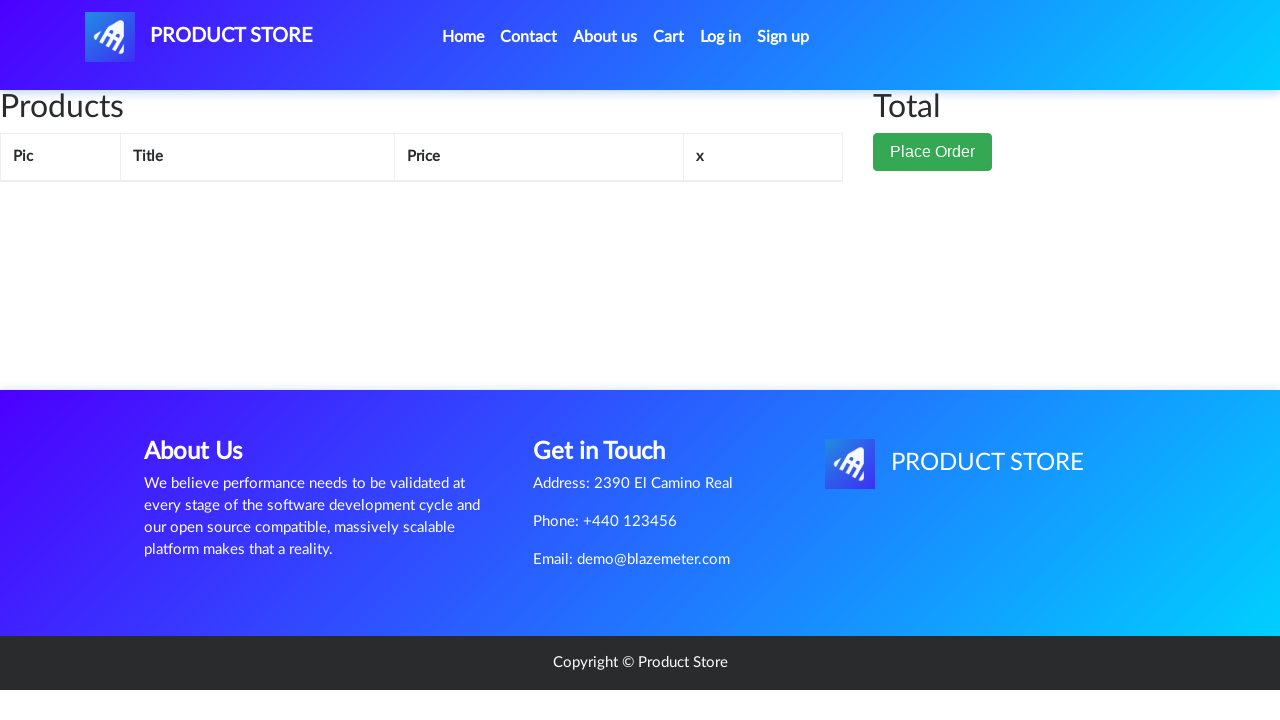